Tests signup form with multiple different data entries to validate form behavior with various inputs

Starting URL: https://www.automationexercise.com/

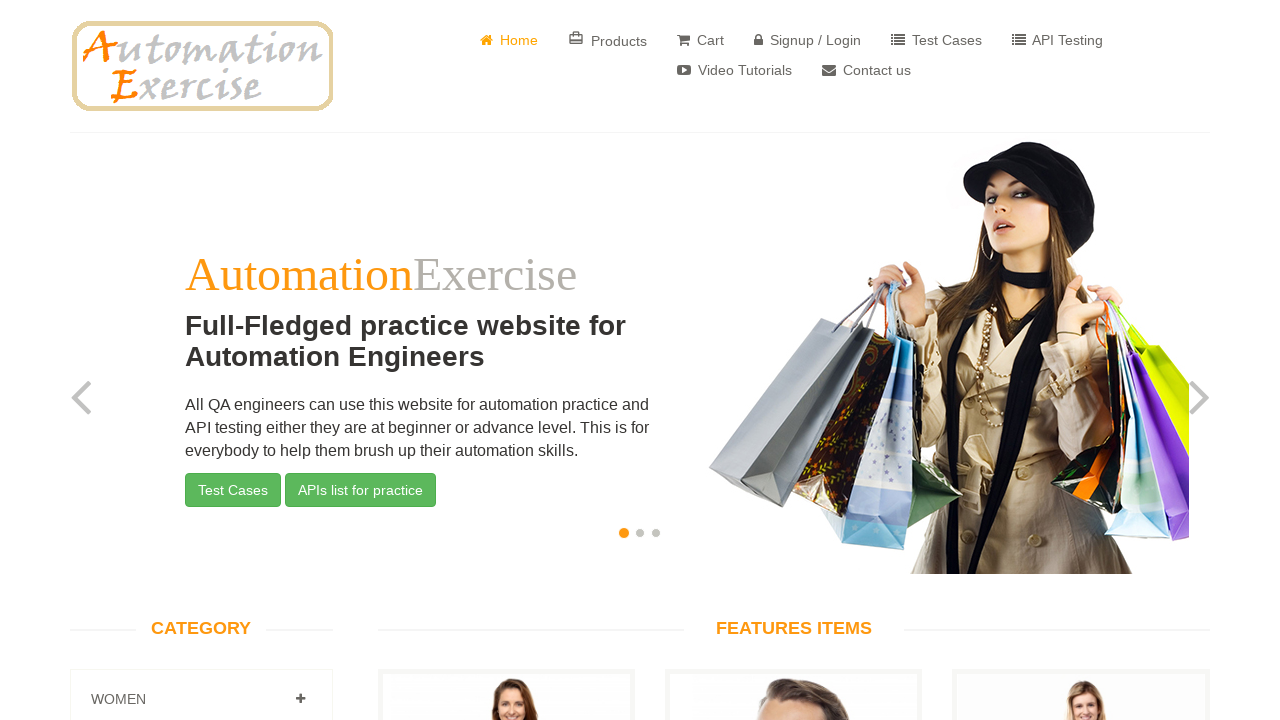

Clicked on sign up/login link at (808, 40) on xpath=//a[@href='/login']
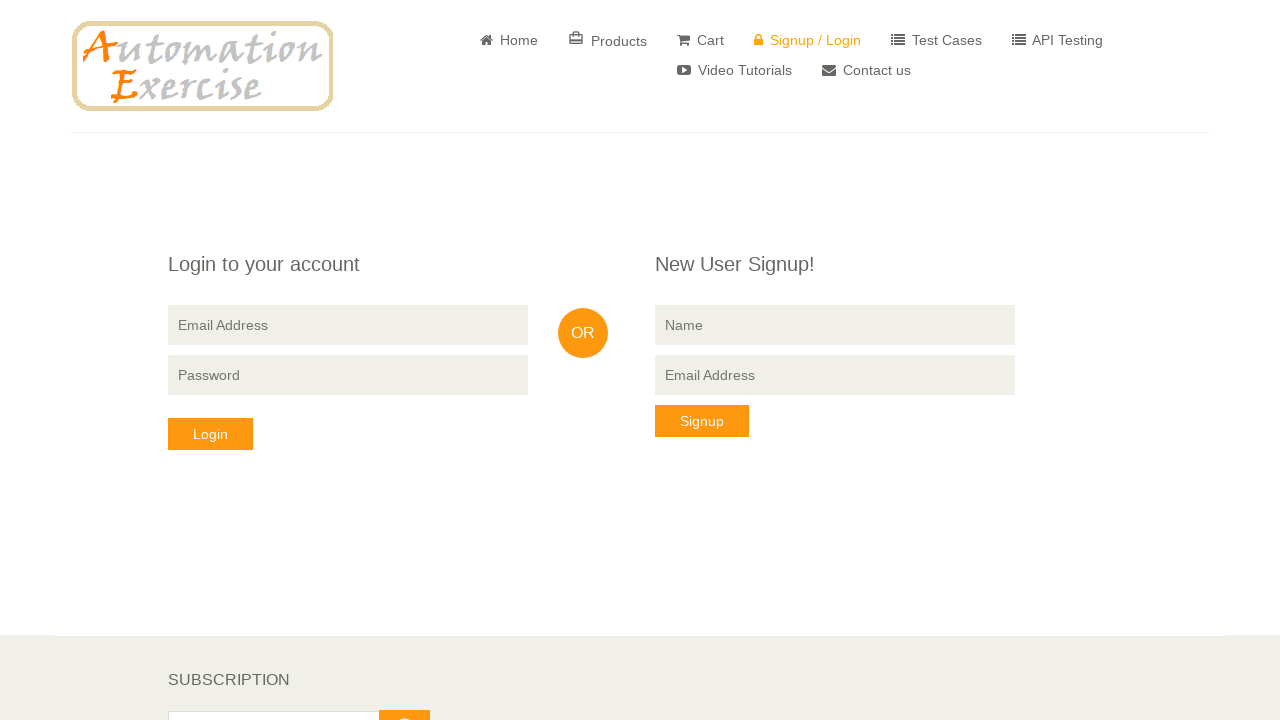

Filled name field with 'User1' on //input[@placeholder='Name']
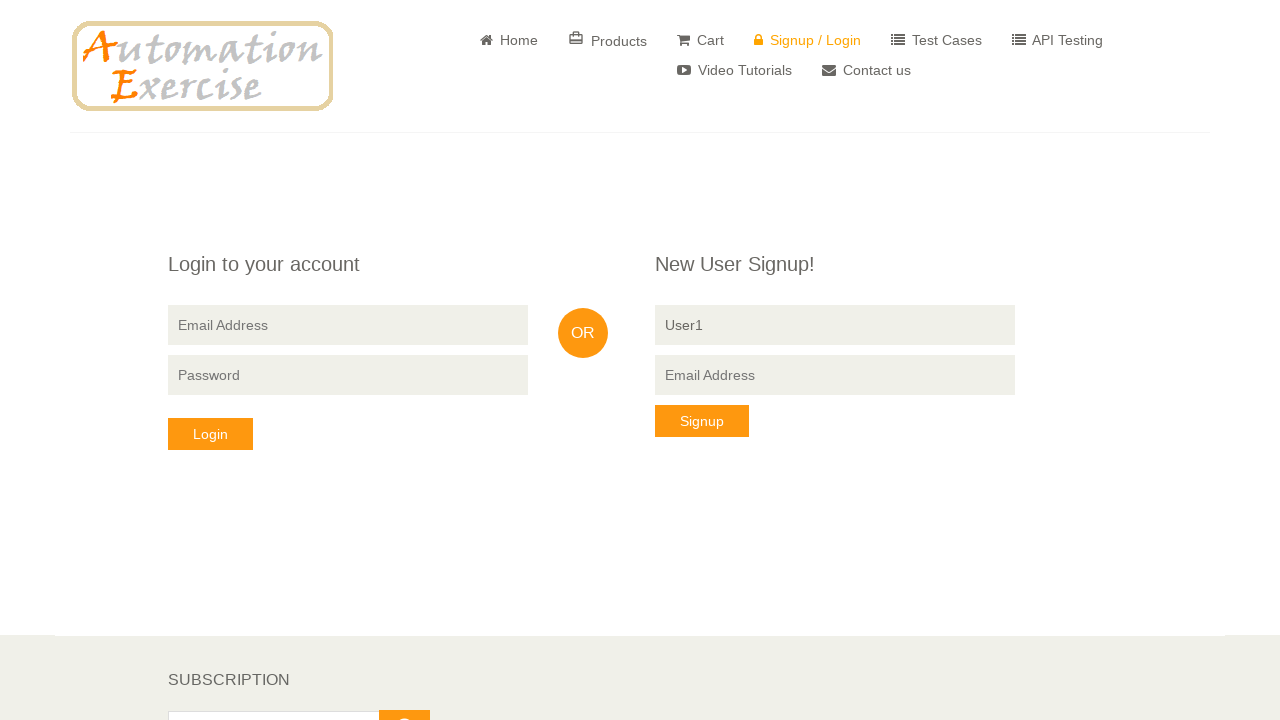

Filled email field with 'user1@test.com' on (//input[@placeholder='Email Address'])[2]
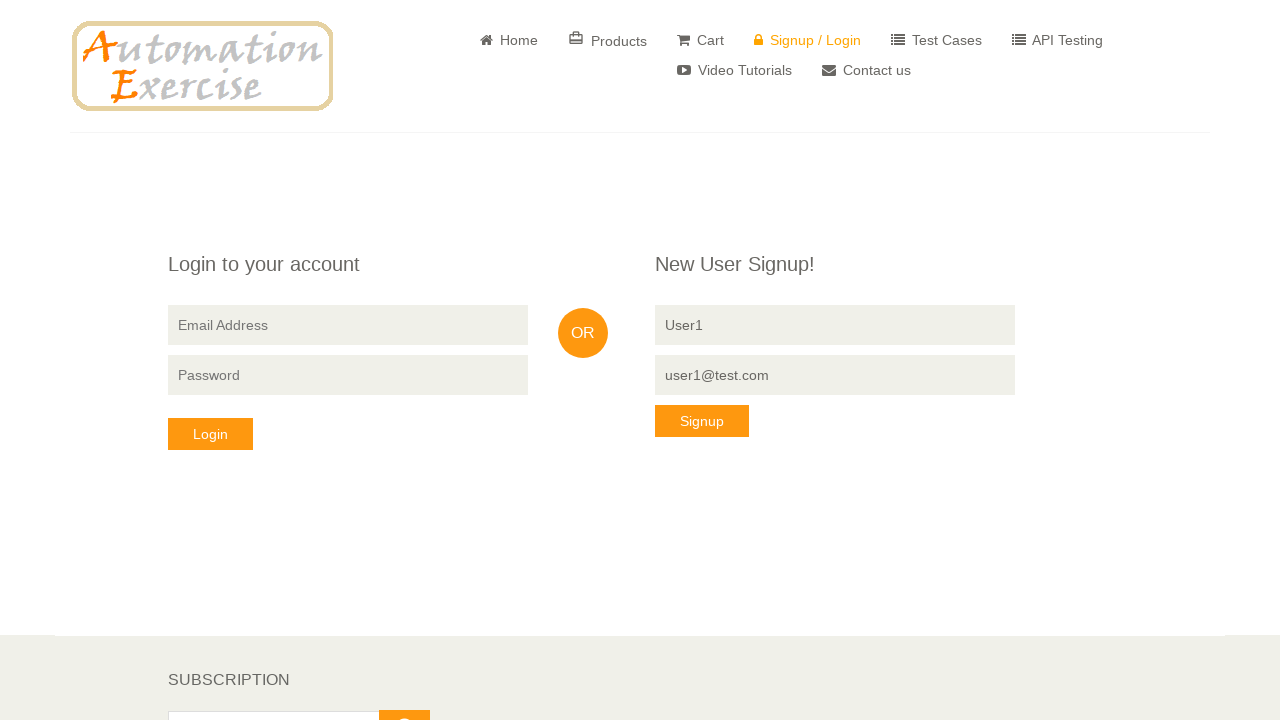

Waited 2 seconds to simulate user behavior
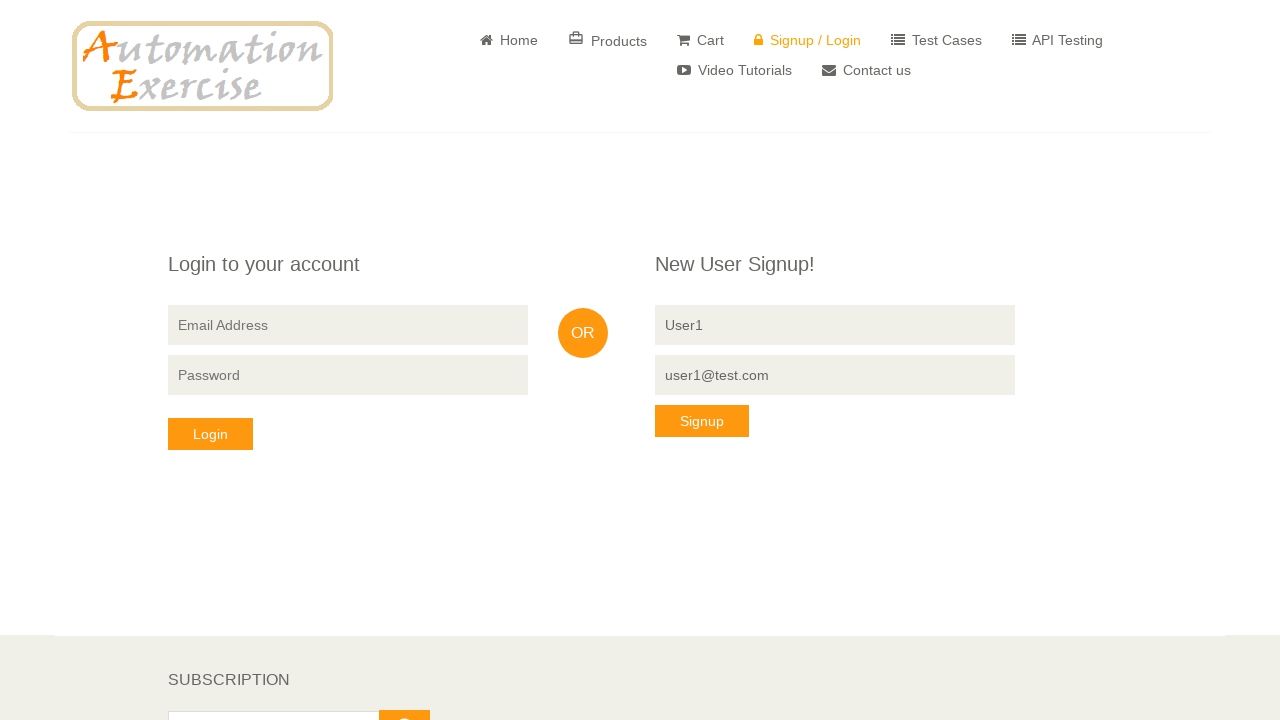

Cleared name field for next iteration on //input[@placeholder='Name']
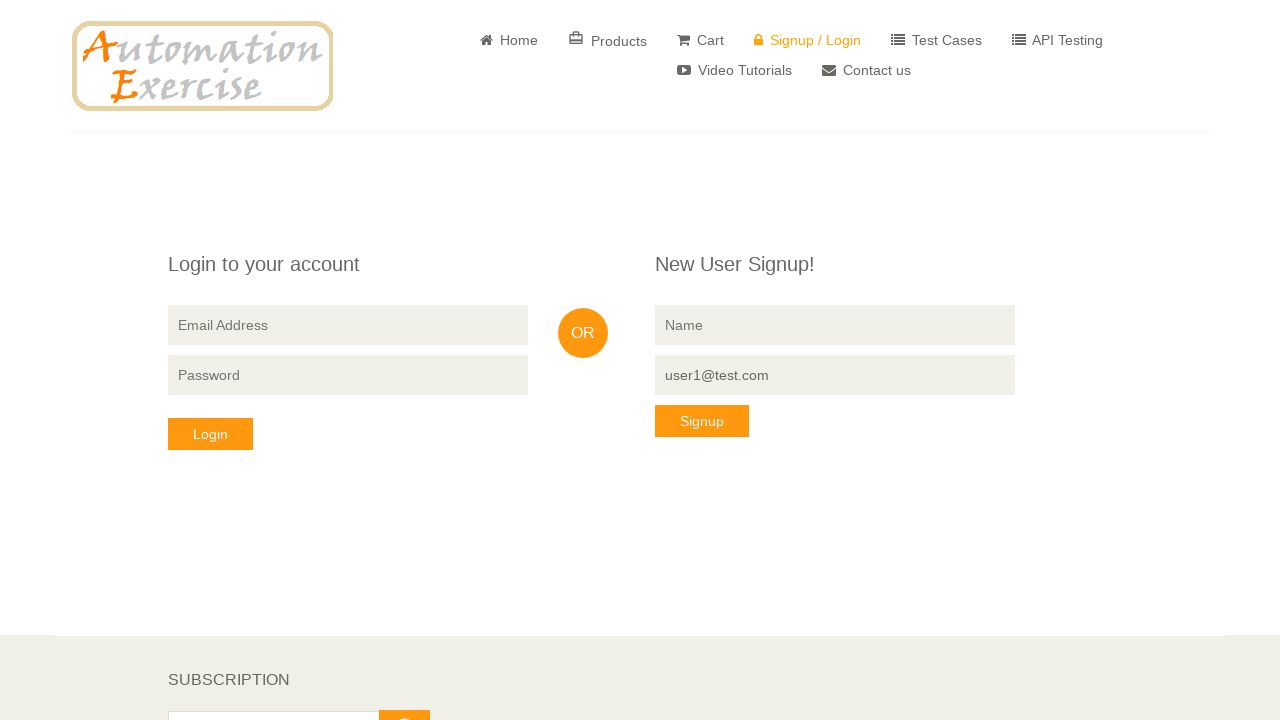

Cleared email field for next iteration on (//input[@placeholder='Email Address'])[2]
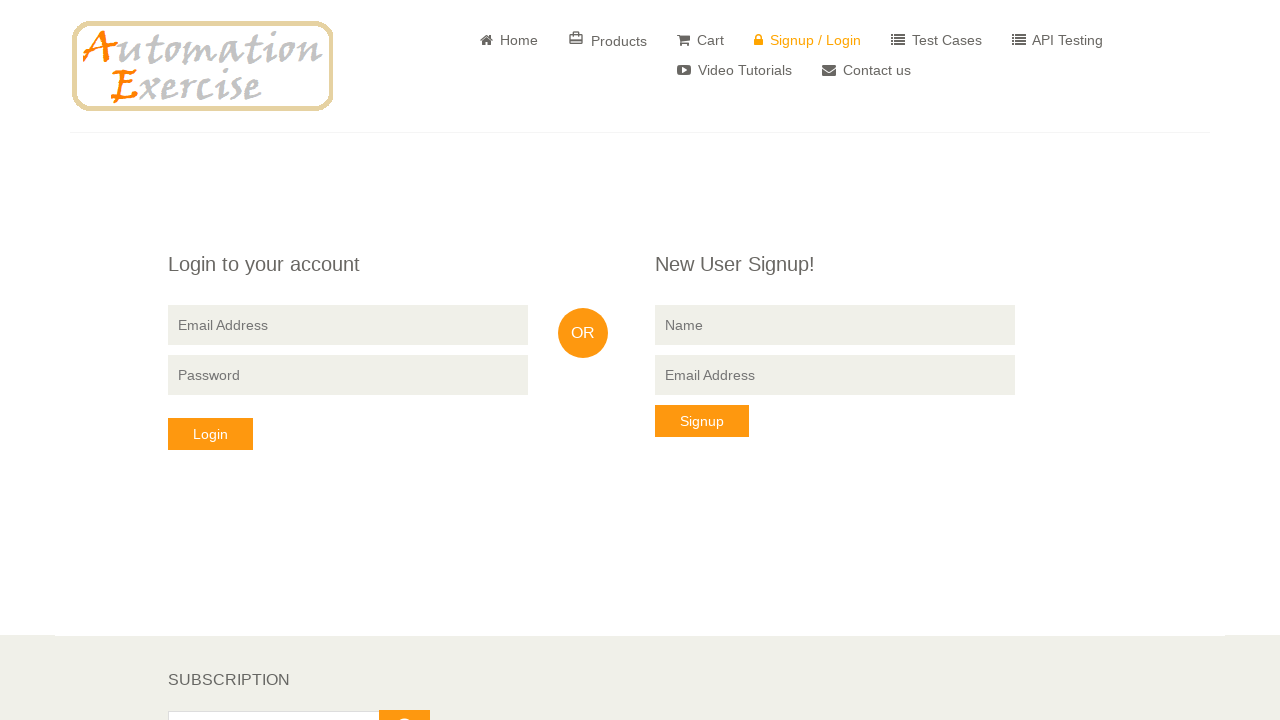

Filled name field with 'User2' on //input[@placeholder='Name']
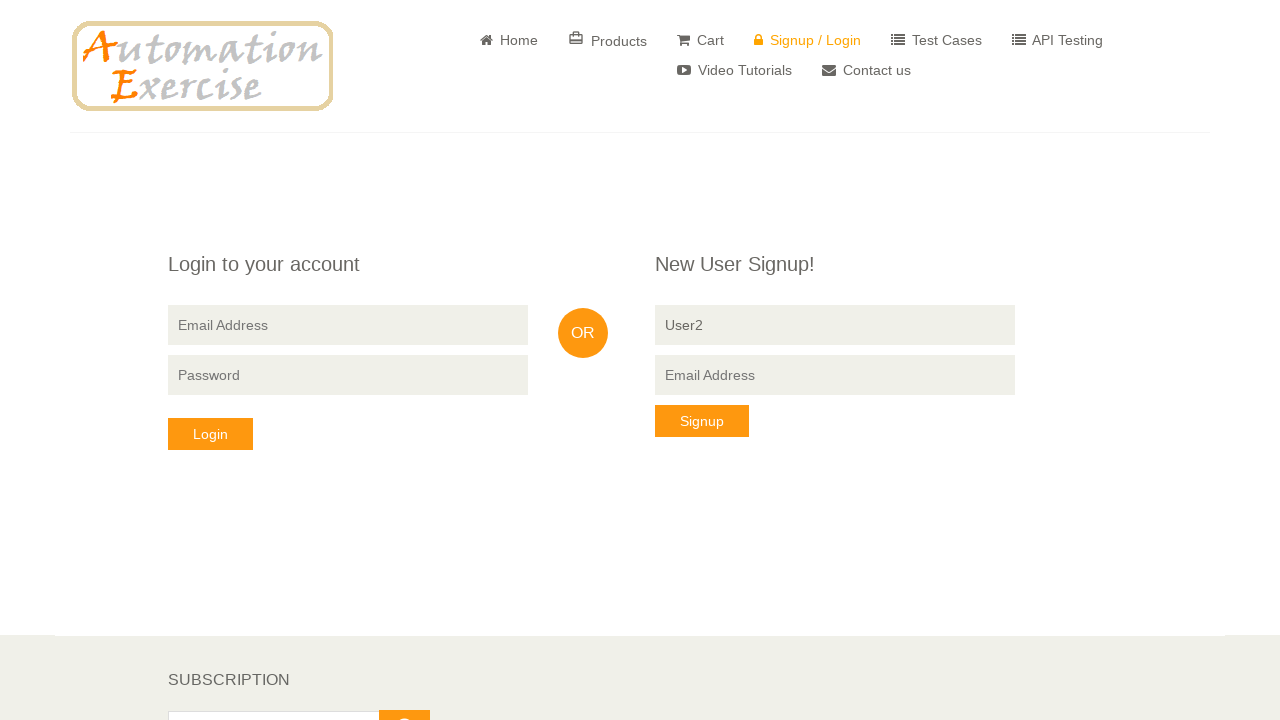

Filled email field with 'user2@test.com' on (//input[@placeholder='Email Address'])[2]
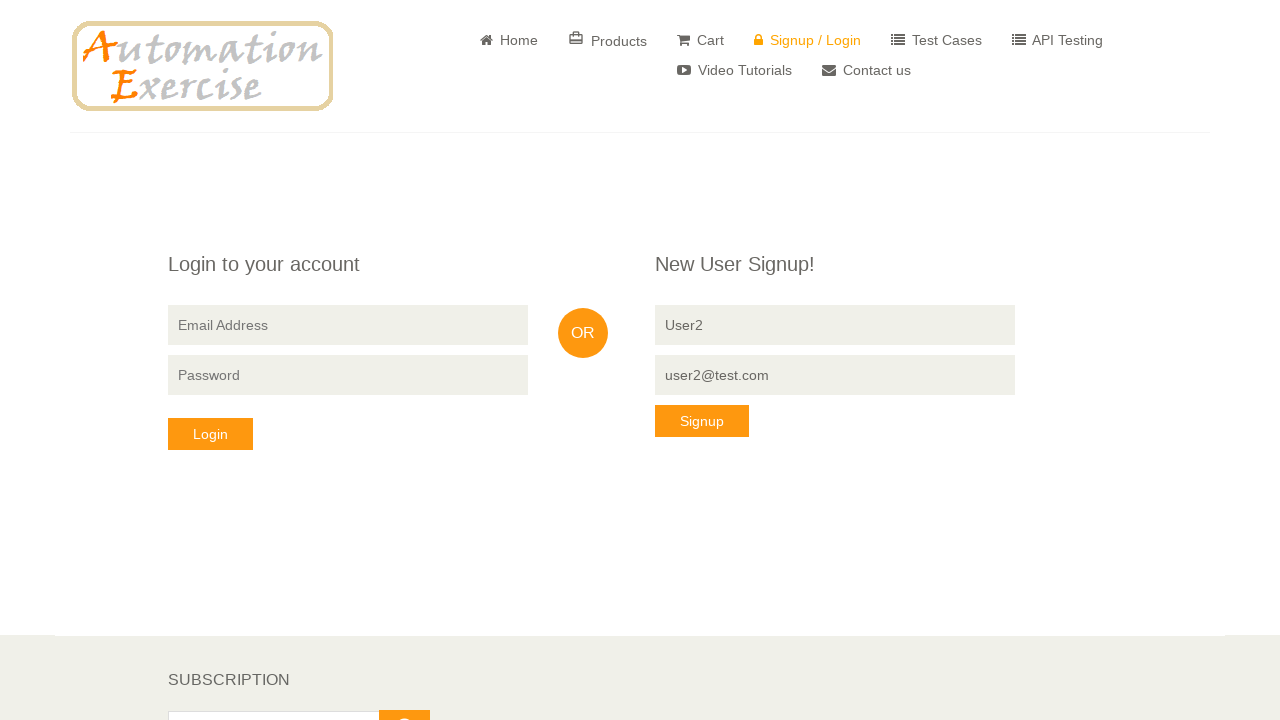

Waited 2 seconds to simulate user behavior
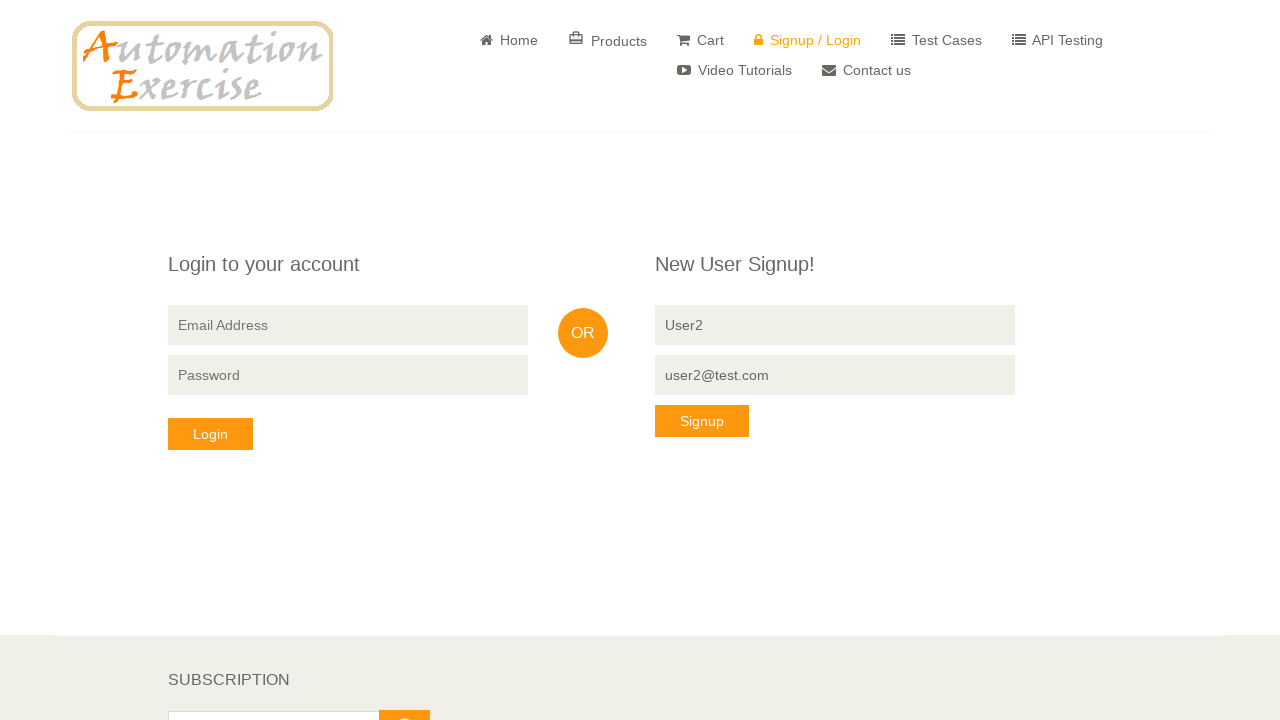

Cleared name field for next iteration on //input[@placeholder='Name']
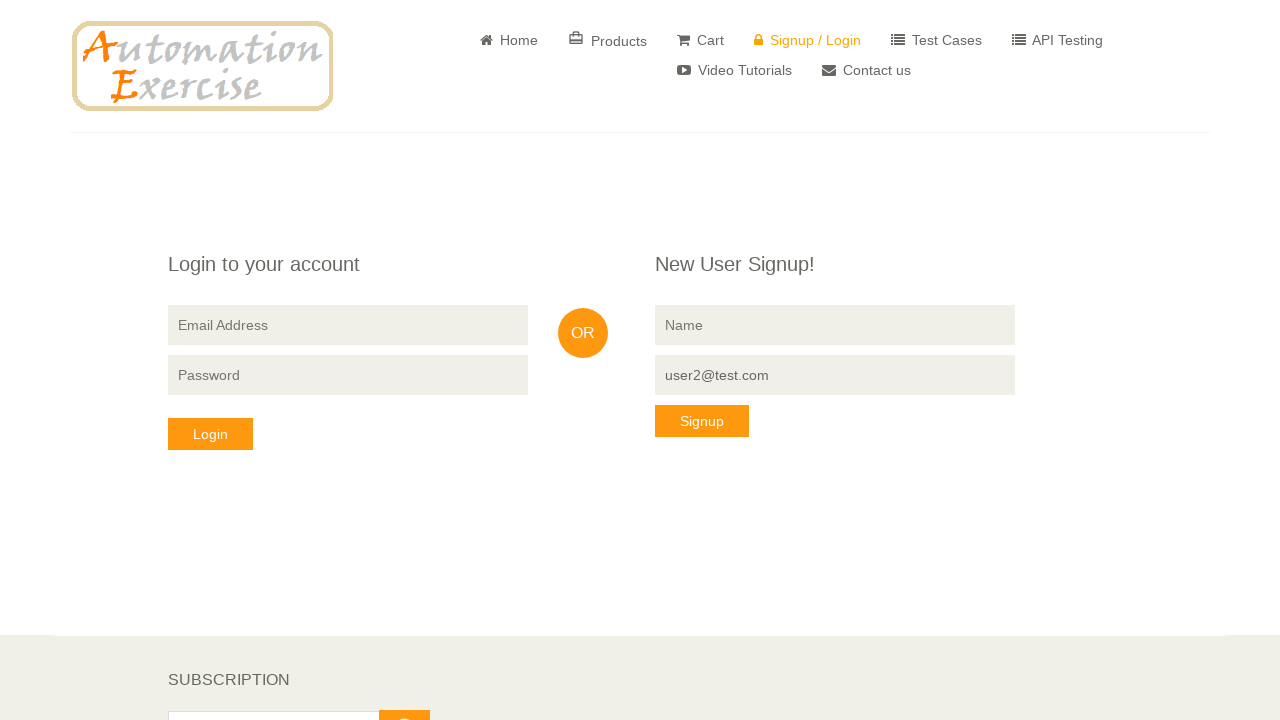

Cleared email field for next iteration on (//input[@placeholder='Email Address'])[2]
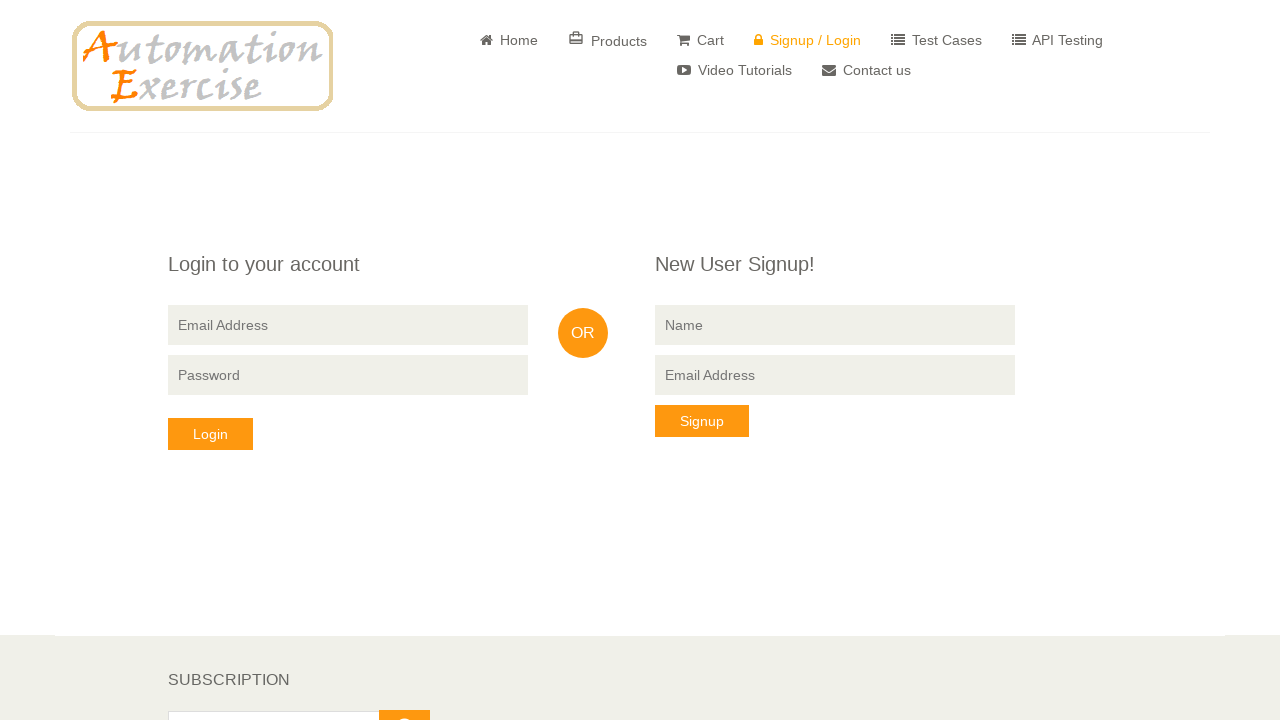

Filled name field with 'User3' on //input[@placeholder='Name']
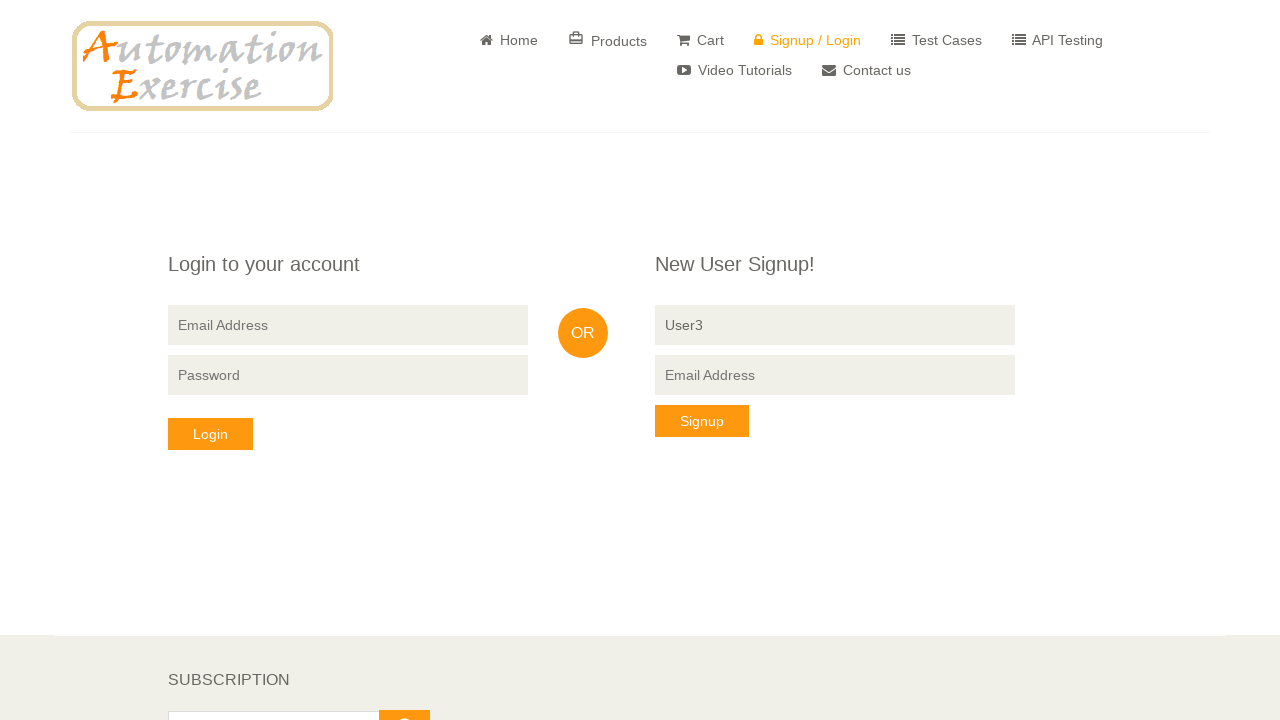

Filled email field with 'user3@test.com' on (//input[@placeholder='Email Address'])[2]
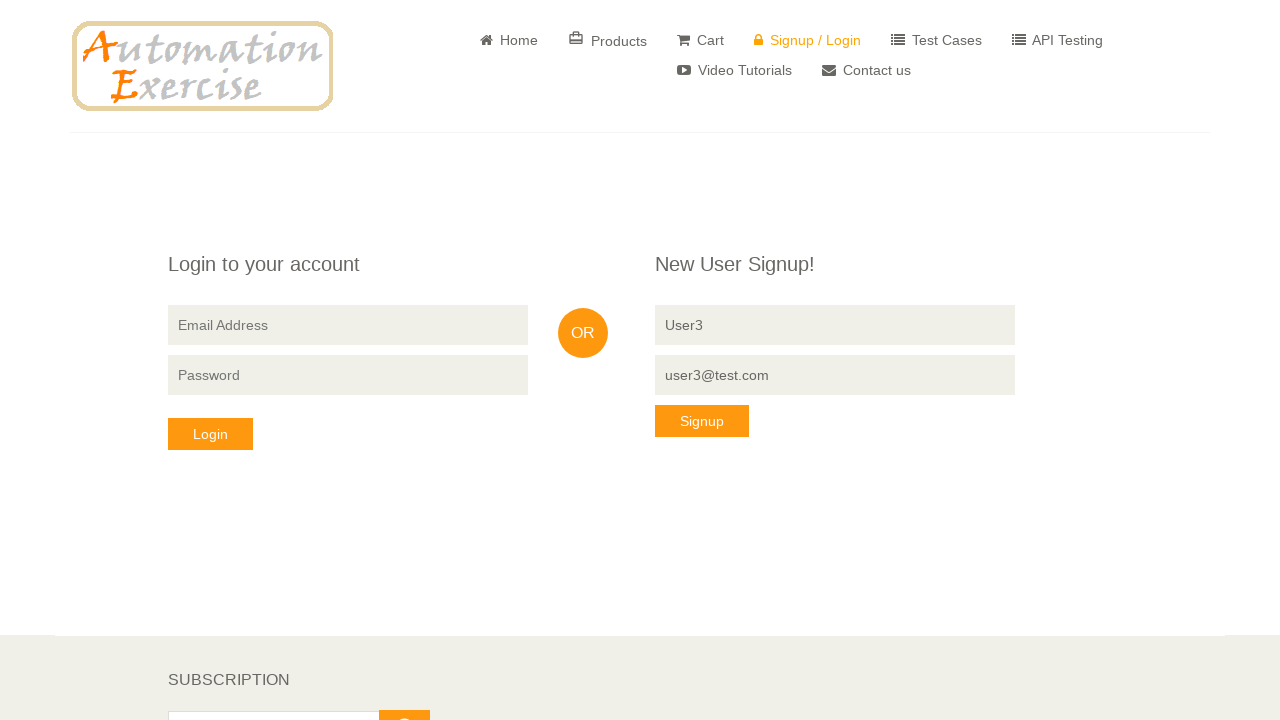

Waited 2 seconds to simulate user behavior
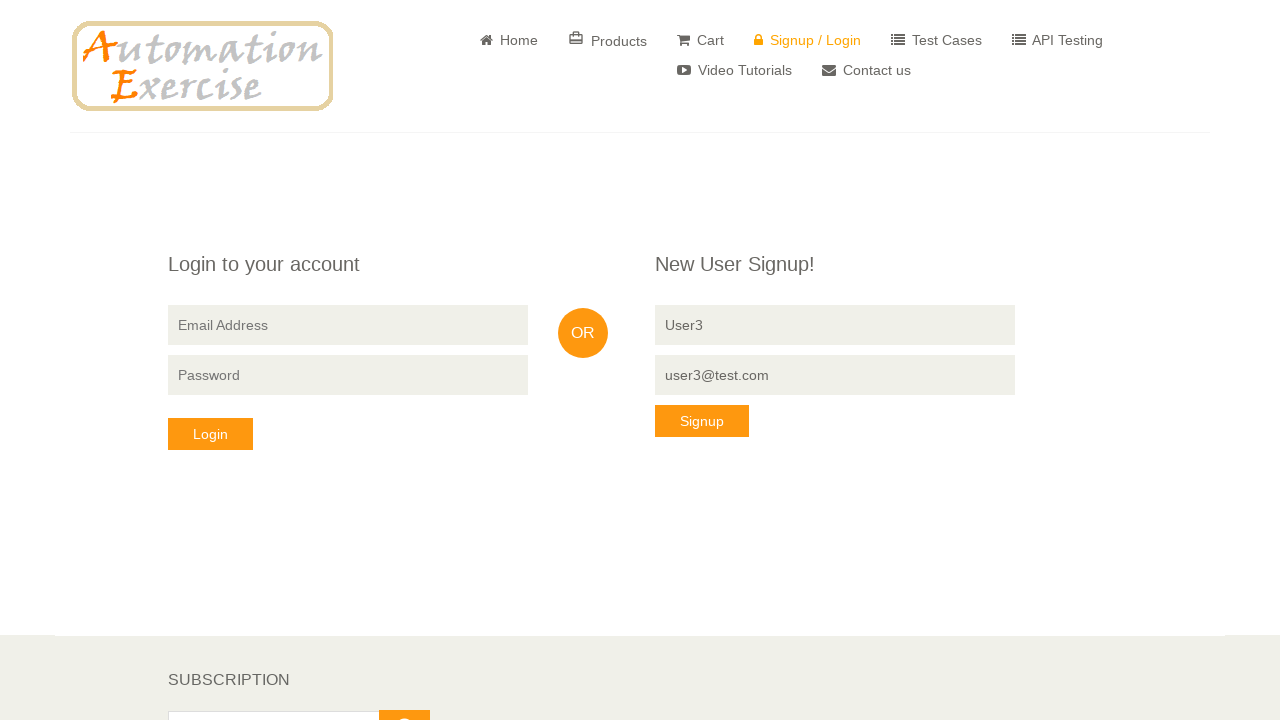

Cleared name field for next iteration on //input[@placeholder='Name']
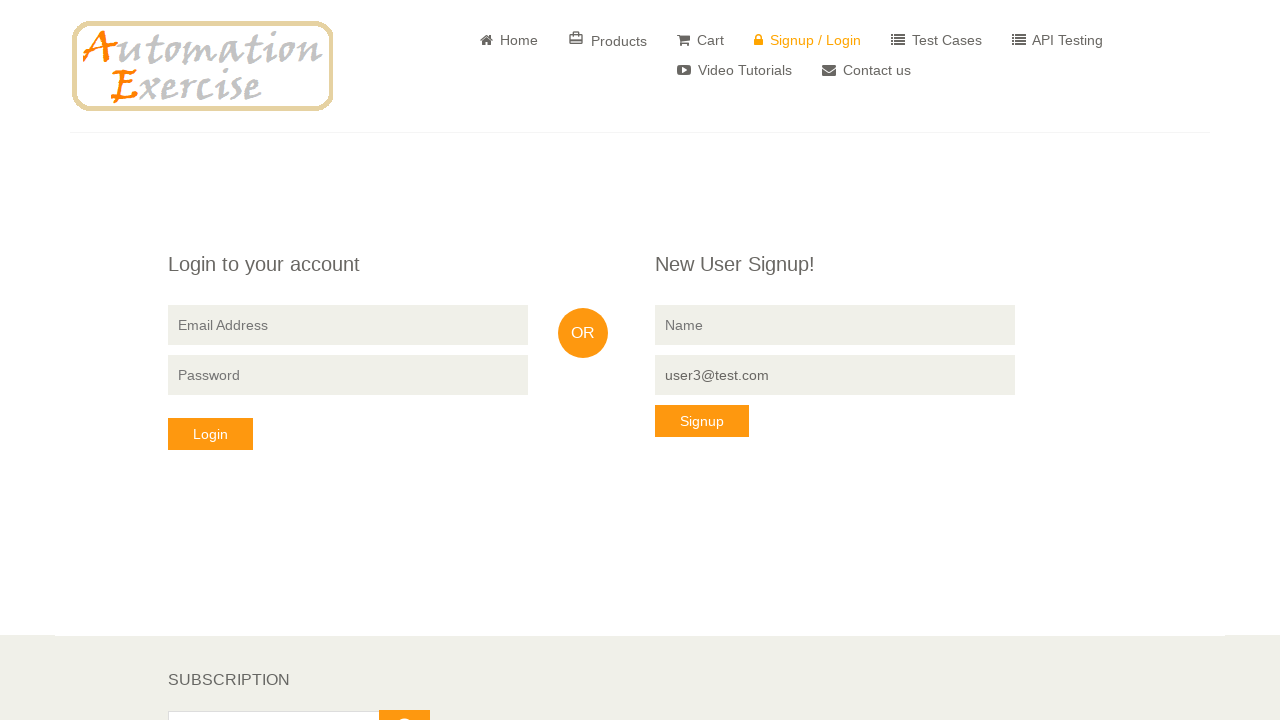

Cleared email field for next iteration on (//input[@placeholder='Email Address'])[2]
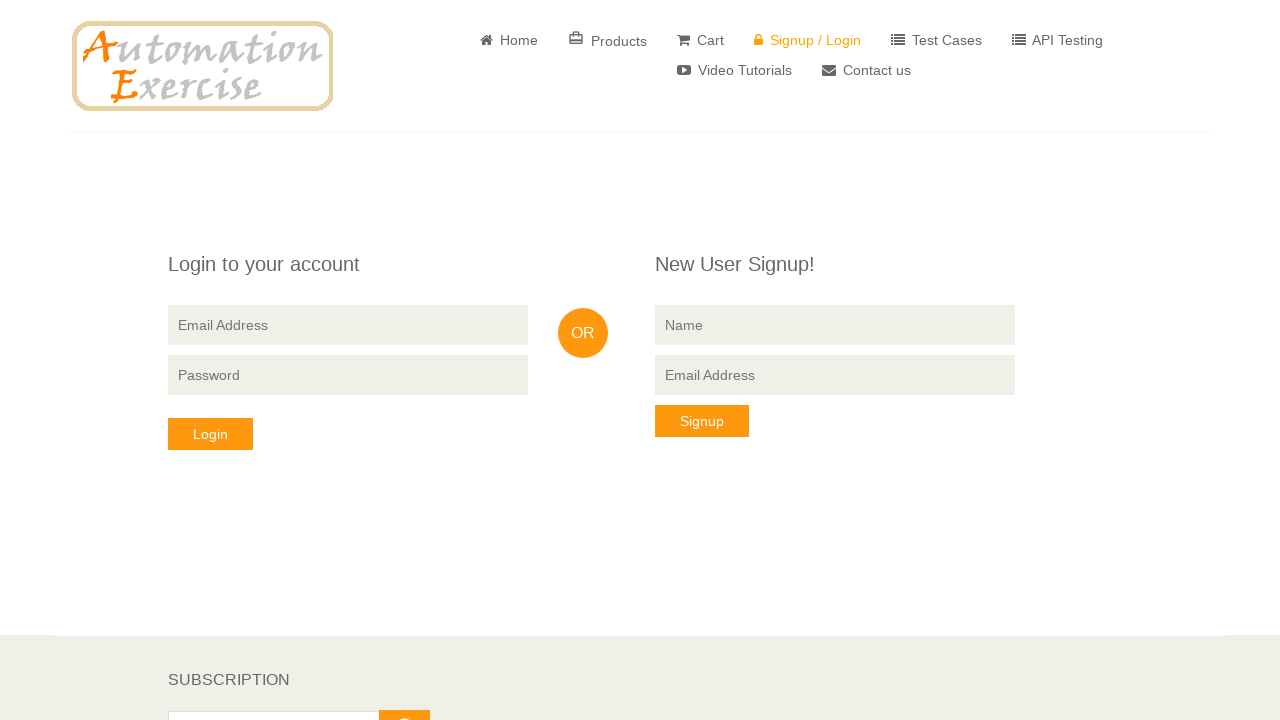

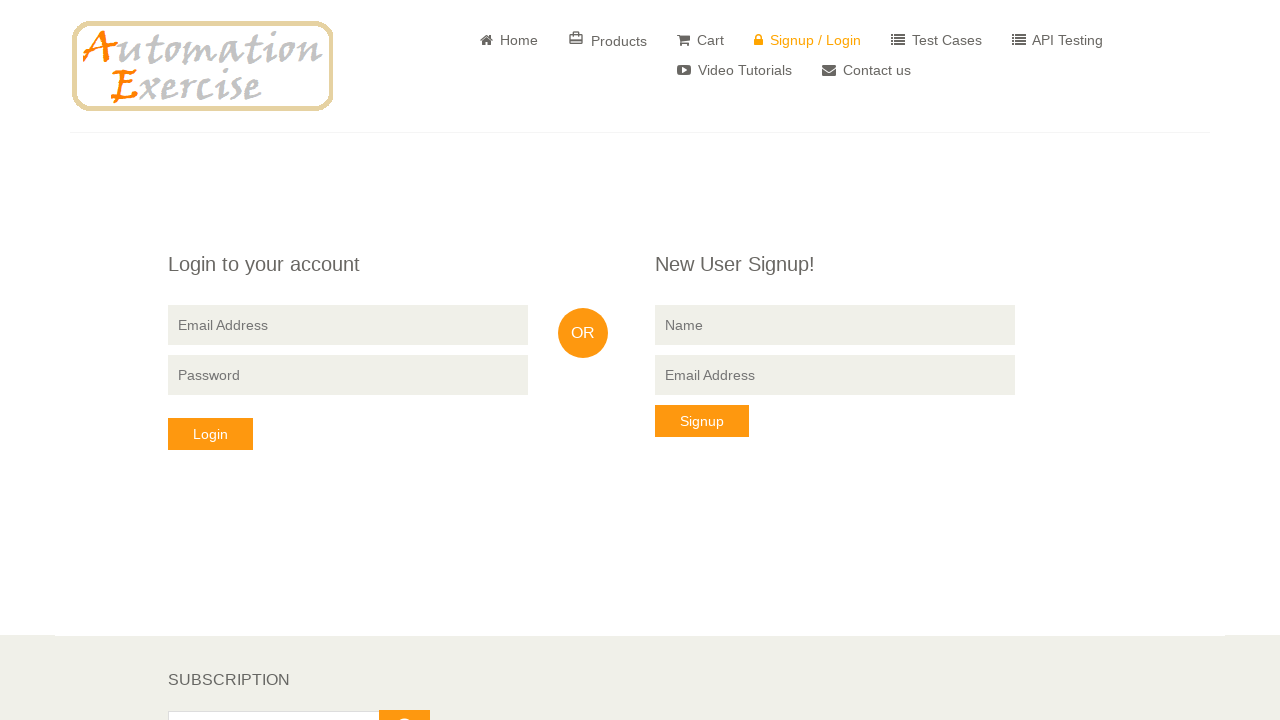